Tests filtering to display only completed items using the Completed link.

Starting URL: https://demo.playwright.dev/todomvc

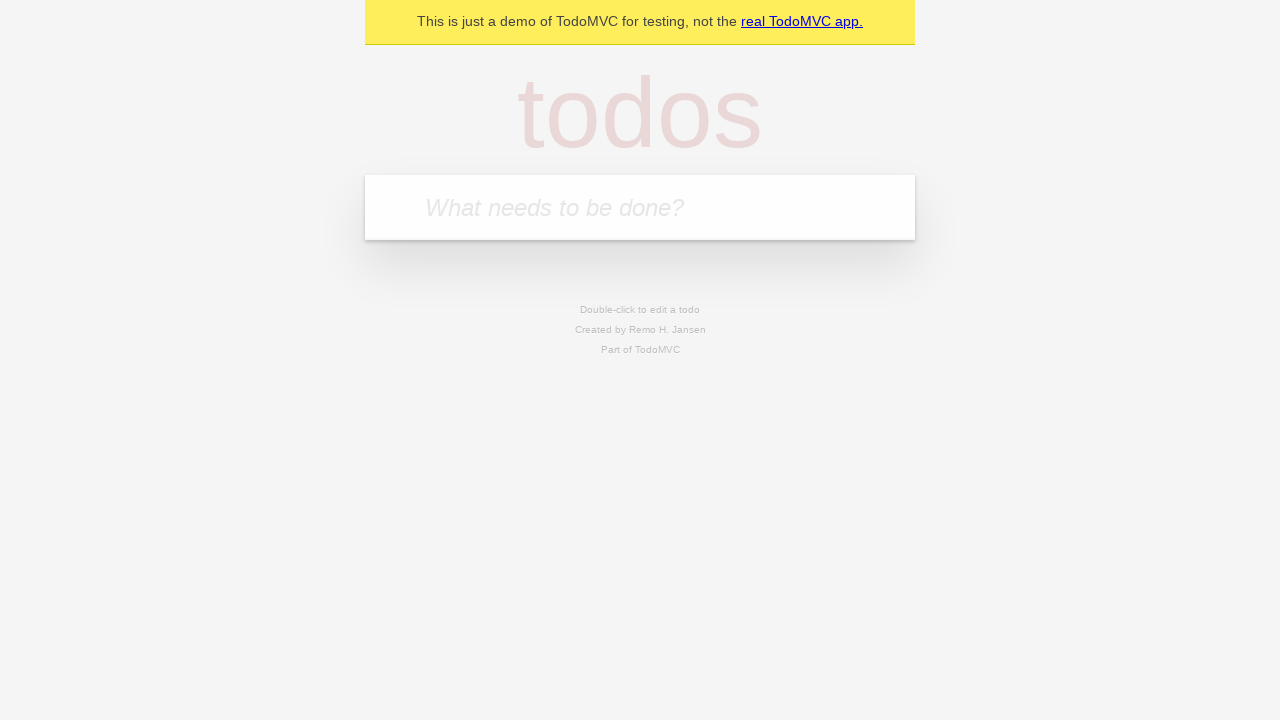

Filled todo input with 'buy some cheese' on internal:attr=[placeholder="What needs to be done?"i]
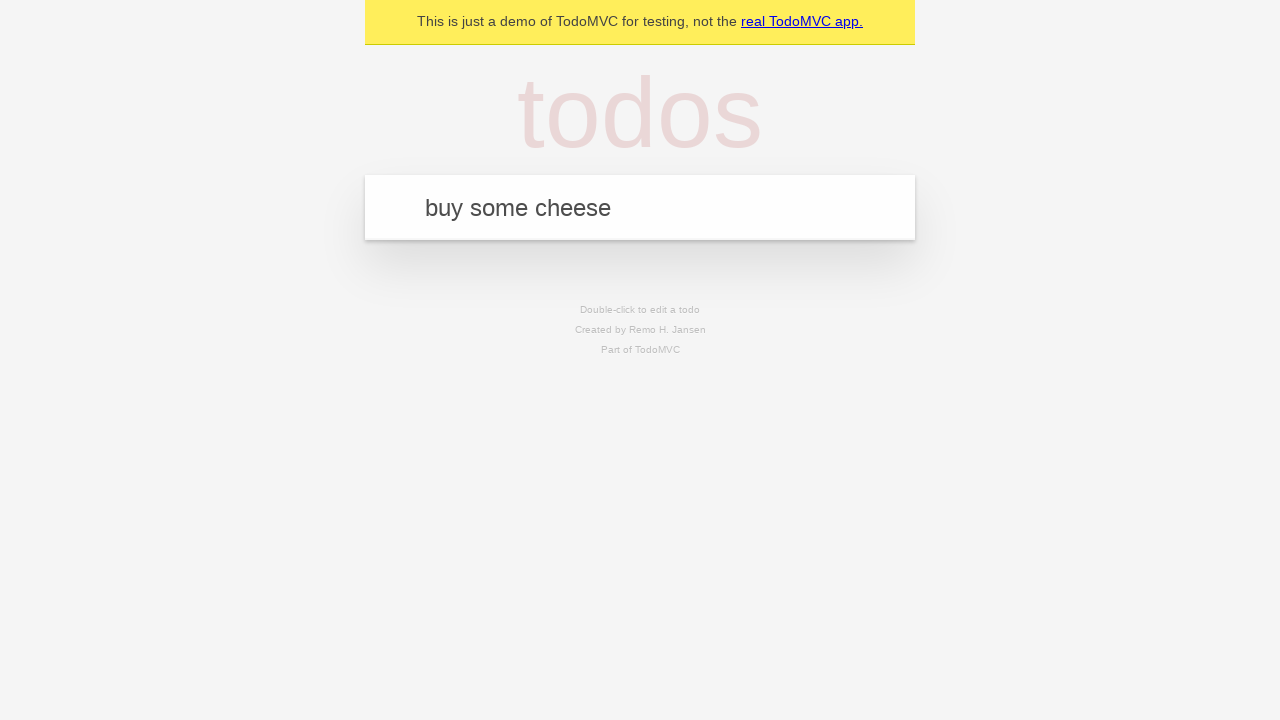

Pressed Enter to create first todo item on internal:attr=[placeholder="What needs to be done?"i]
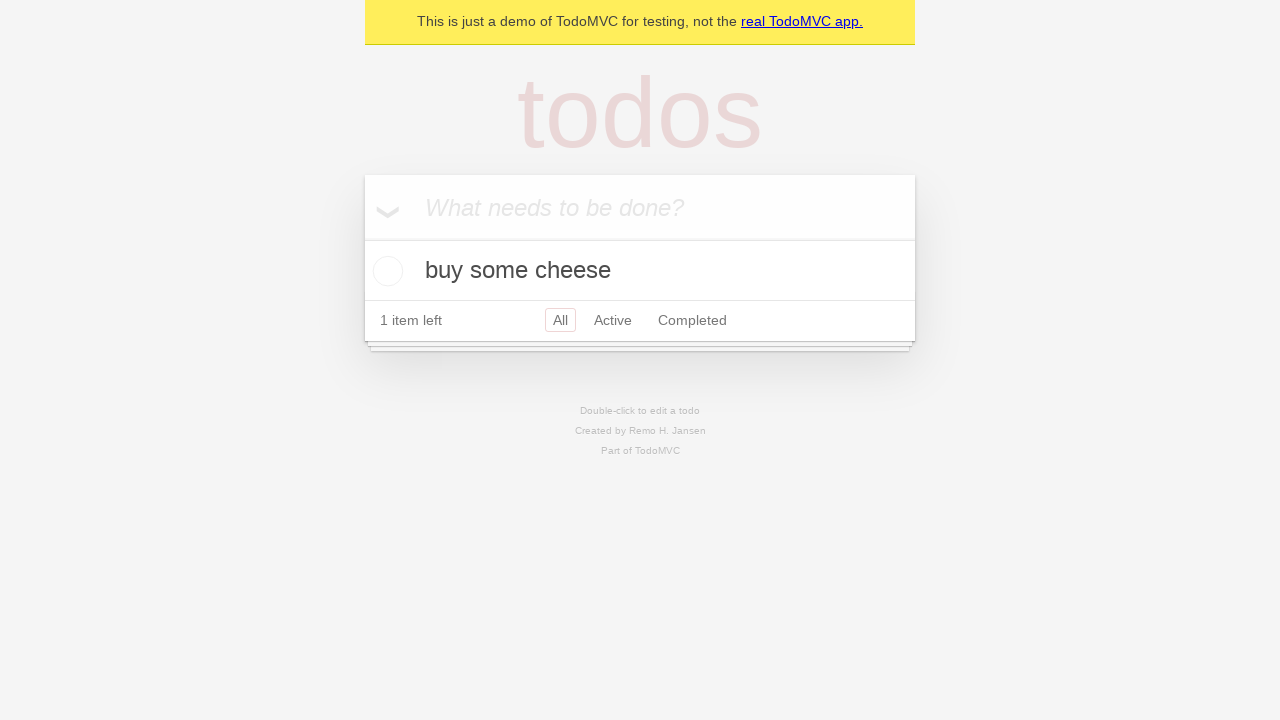

Filled todo input with 'feed the cat' on internal:attr=[placeholder="What needs to be done?"i]
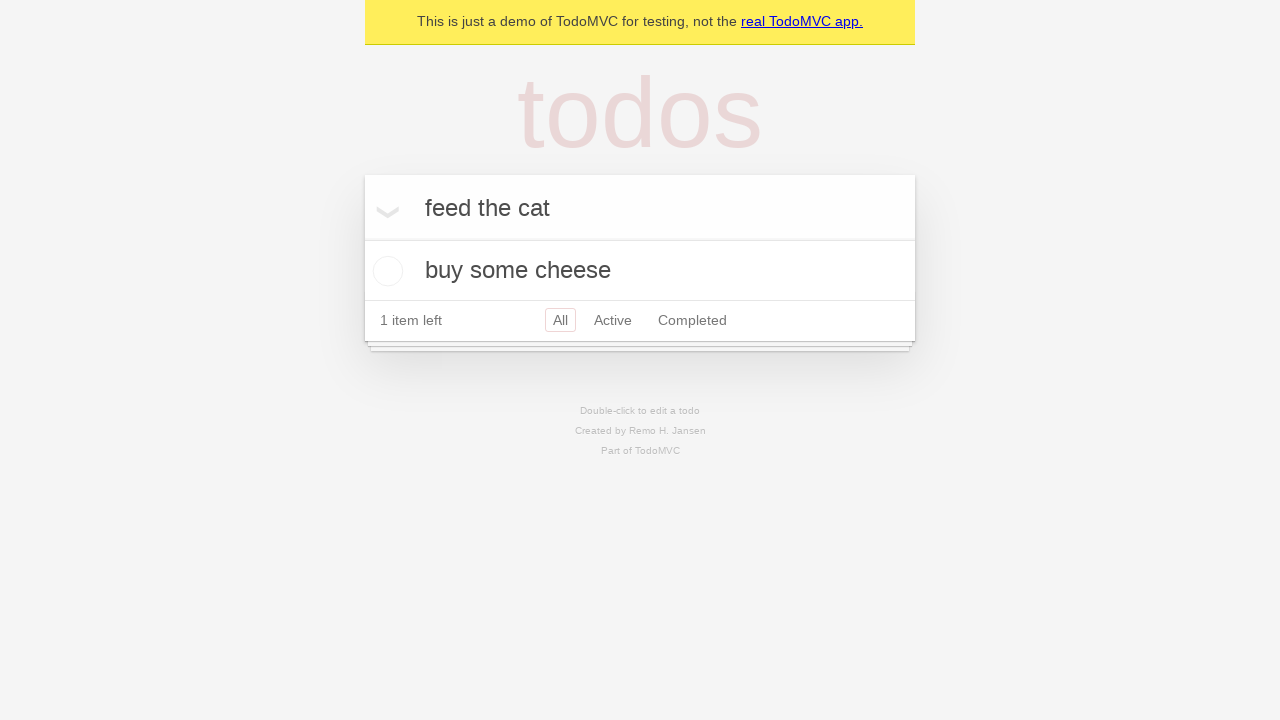

Pressed Enter to create second todo item on internal:attr=[placeholder="What needs to be done?"i]
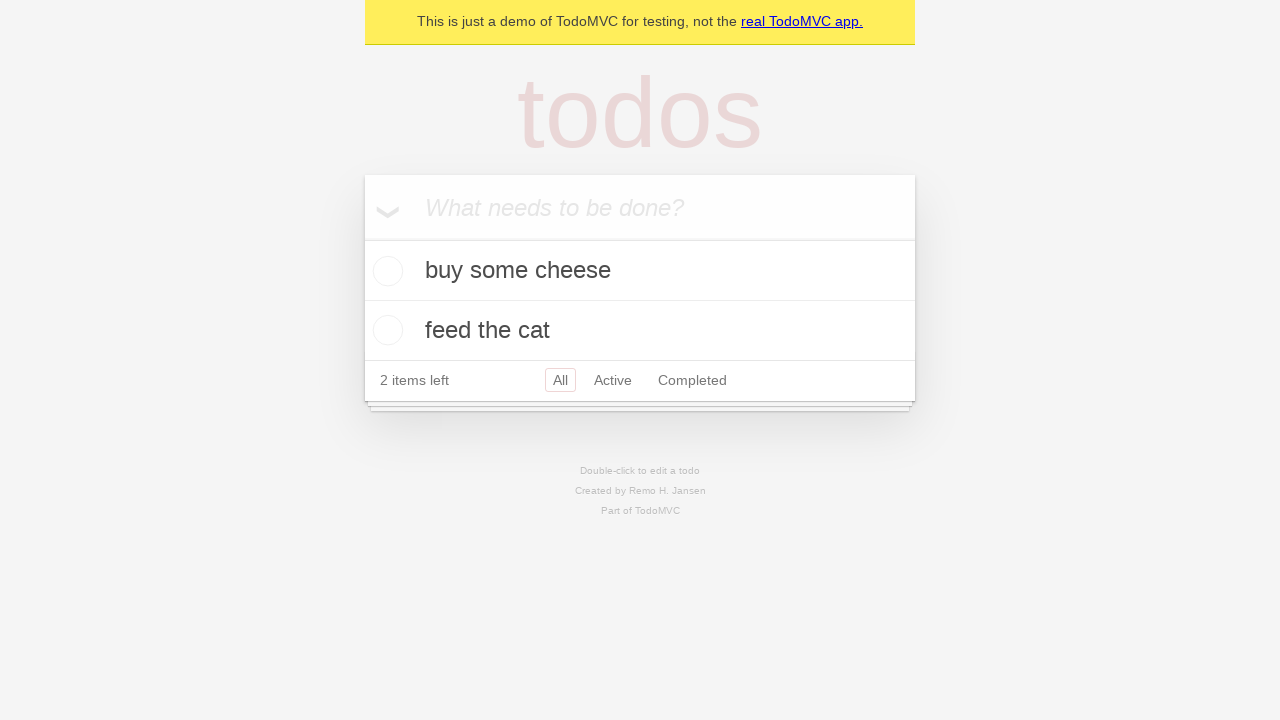

Filled todo input with 'book a doctors appointment' on internal:attr=[placeholder="What needs to be done?"i]
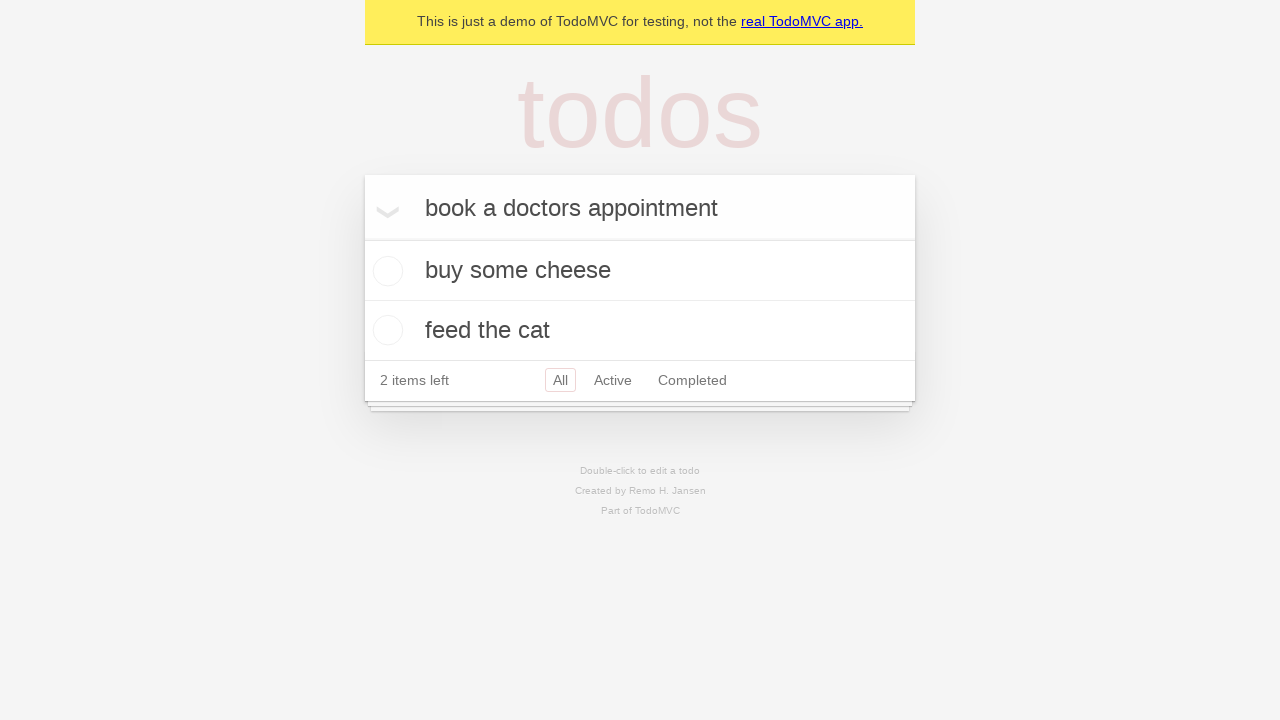

Pressed Enter to create third todo item on internal:attr=[placeholder="What needs to be done?"i]
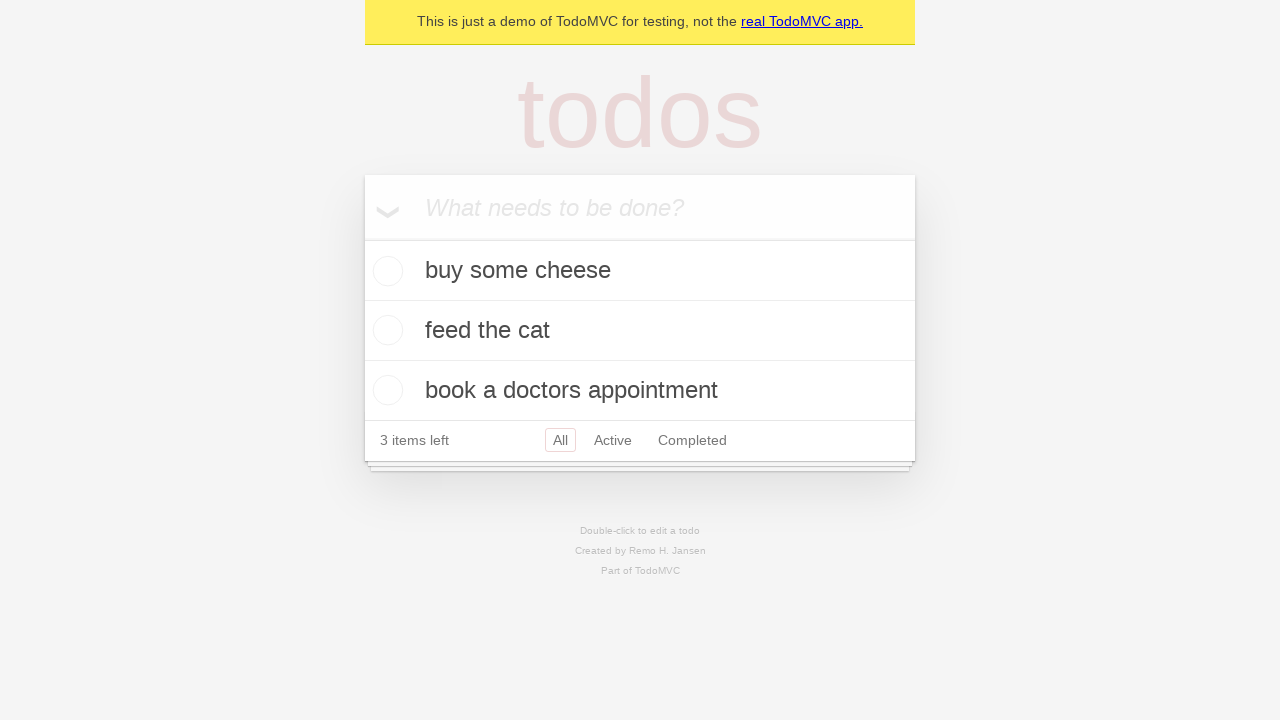

Checked the second todo item checkbox to mark as complete at (385, 330) on internal:testid=[data-testid="todo-item"s] >> nth=1 >> internal:role=checkbox
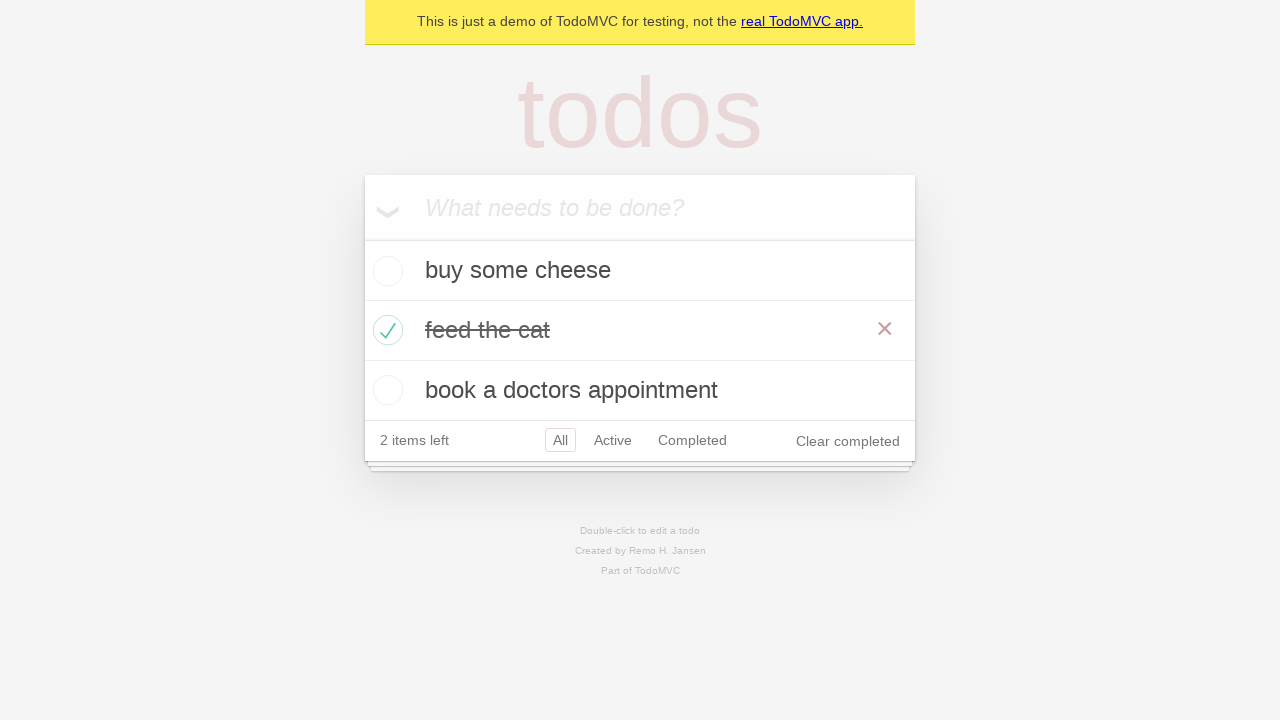

Clicked the 'Completed' filter link to display completed items at (692, 440) on internal:role=link[name="Completed"i]
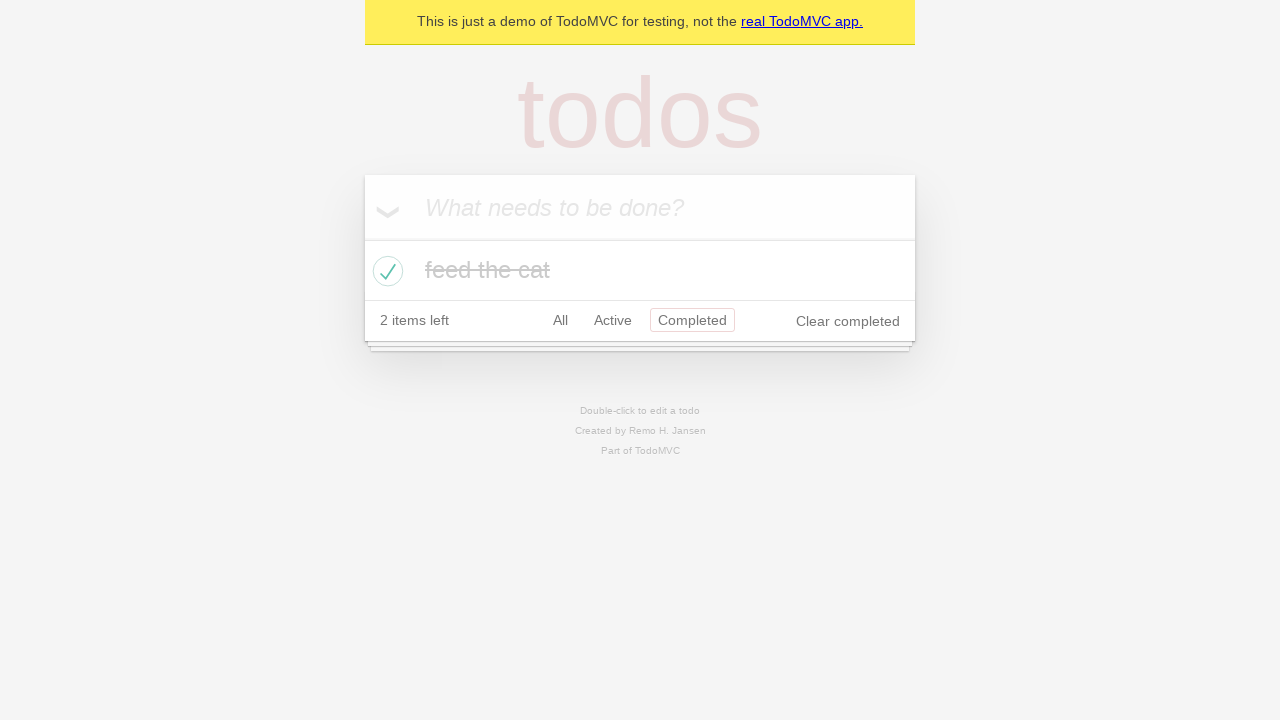

Waited for todo items to load after filtering to completed items
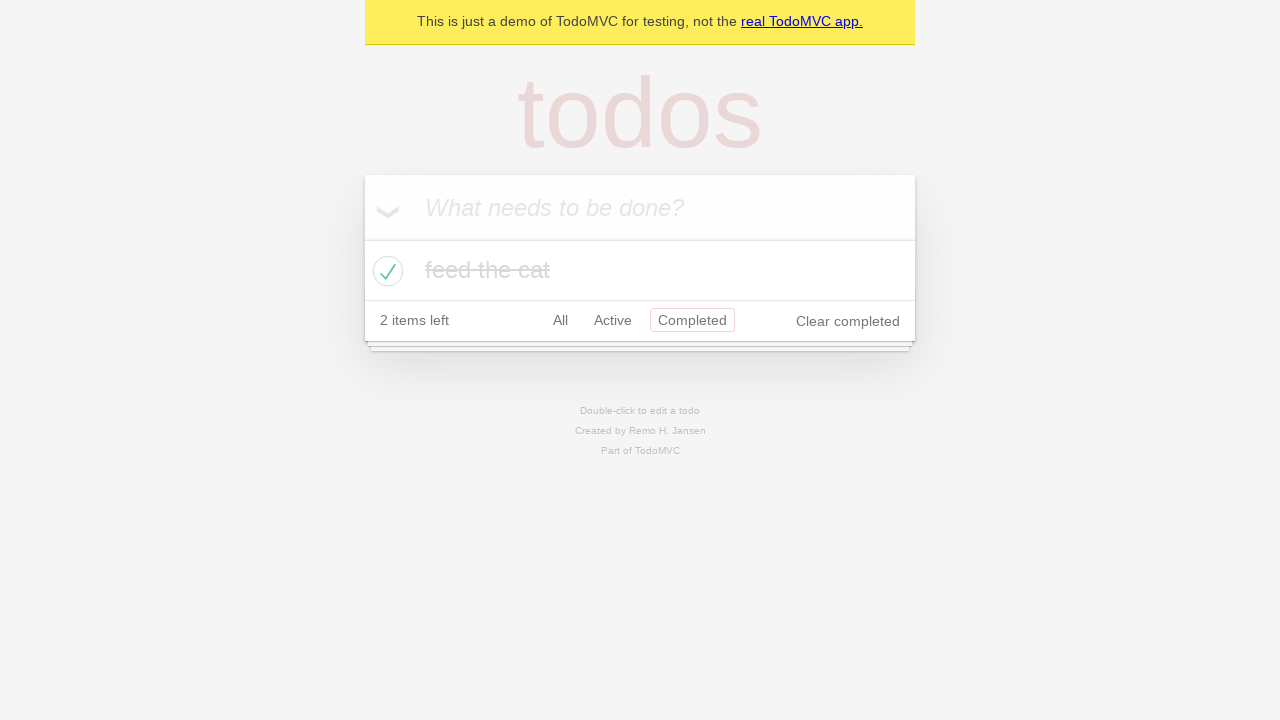

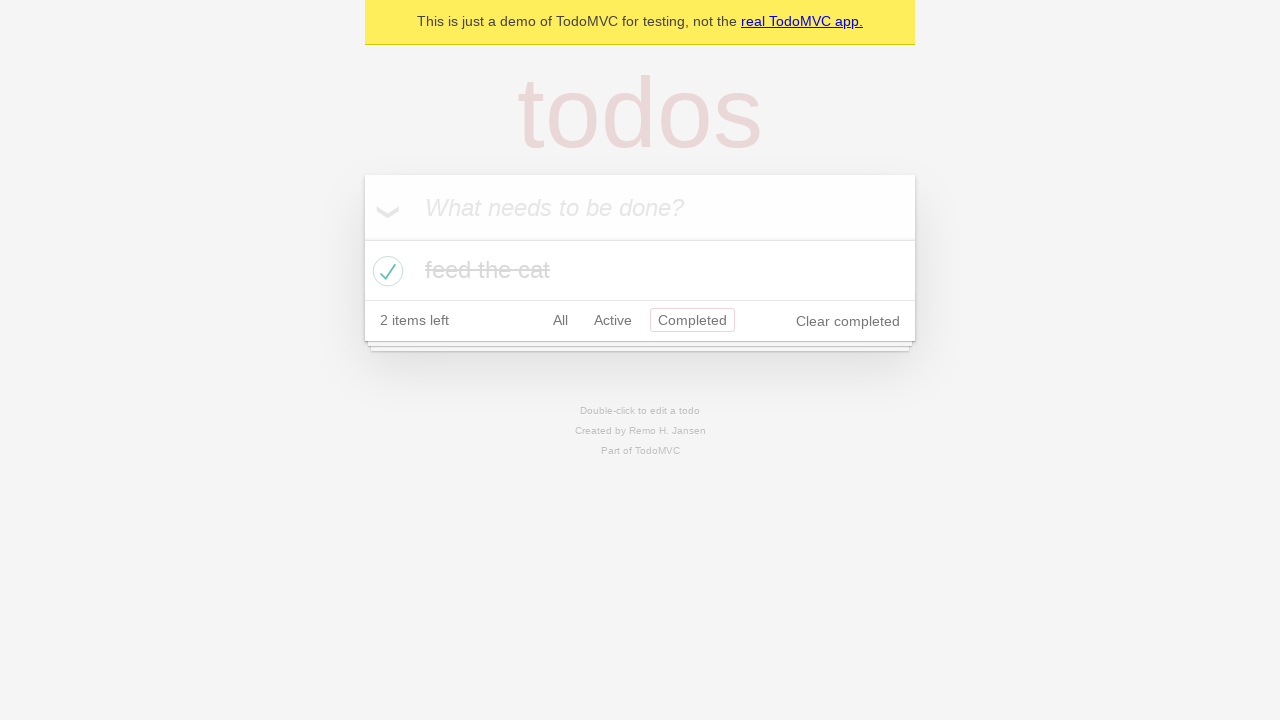